Tests radio button selection by randomly selecting one of the available radio buttons and verifying it is selected

Starting URL: https://codenboxautomationlab.com/practice/#top

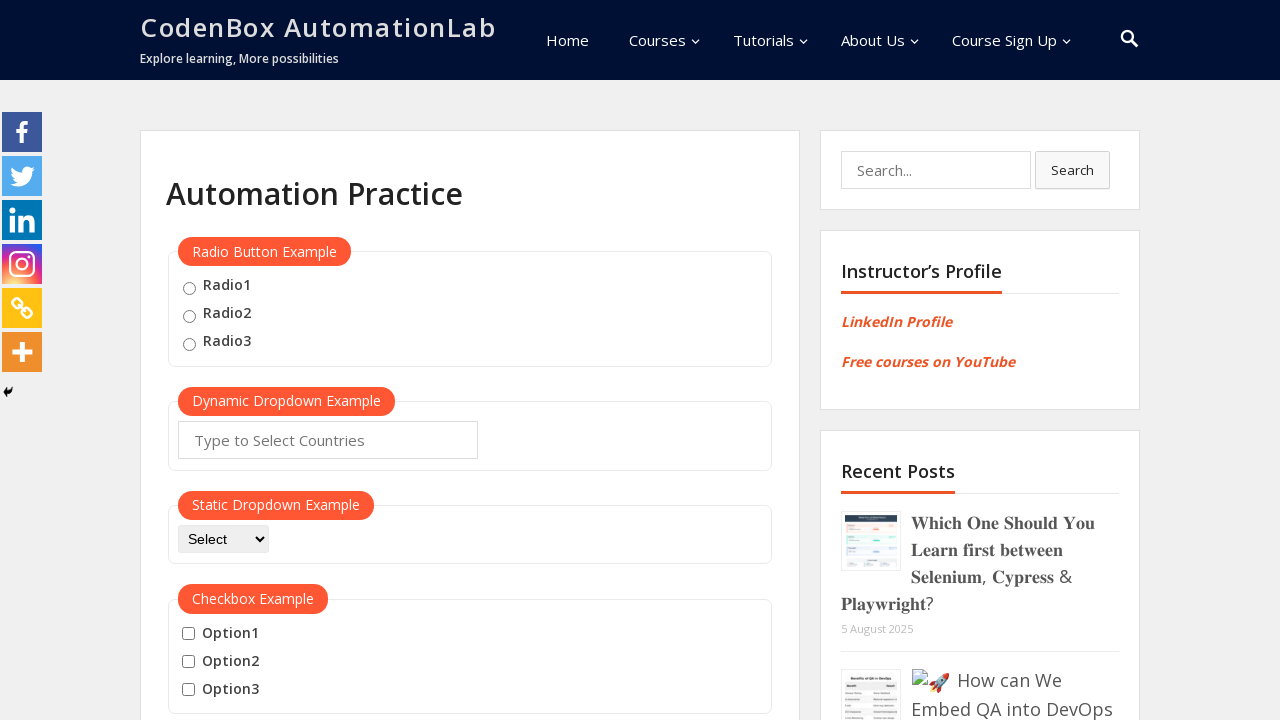

Located all radio buttons in the radio button example section
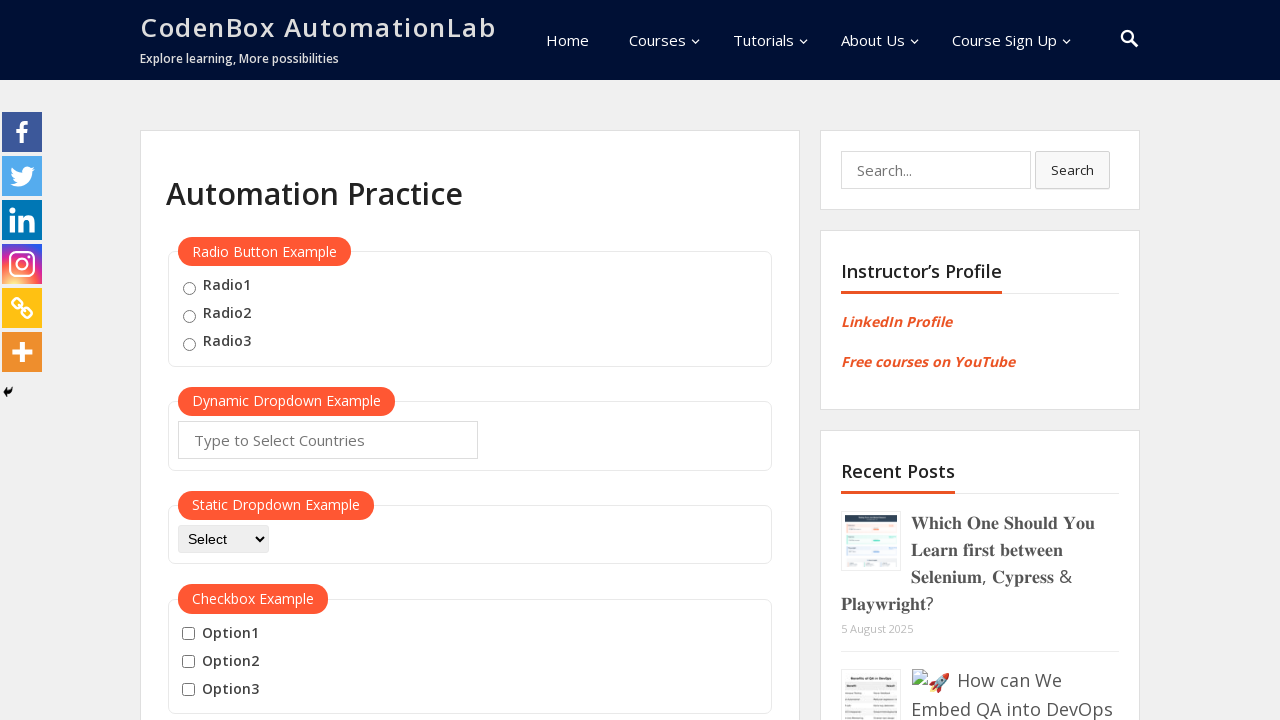

Generated random index 2 for radio button selection
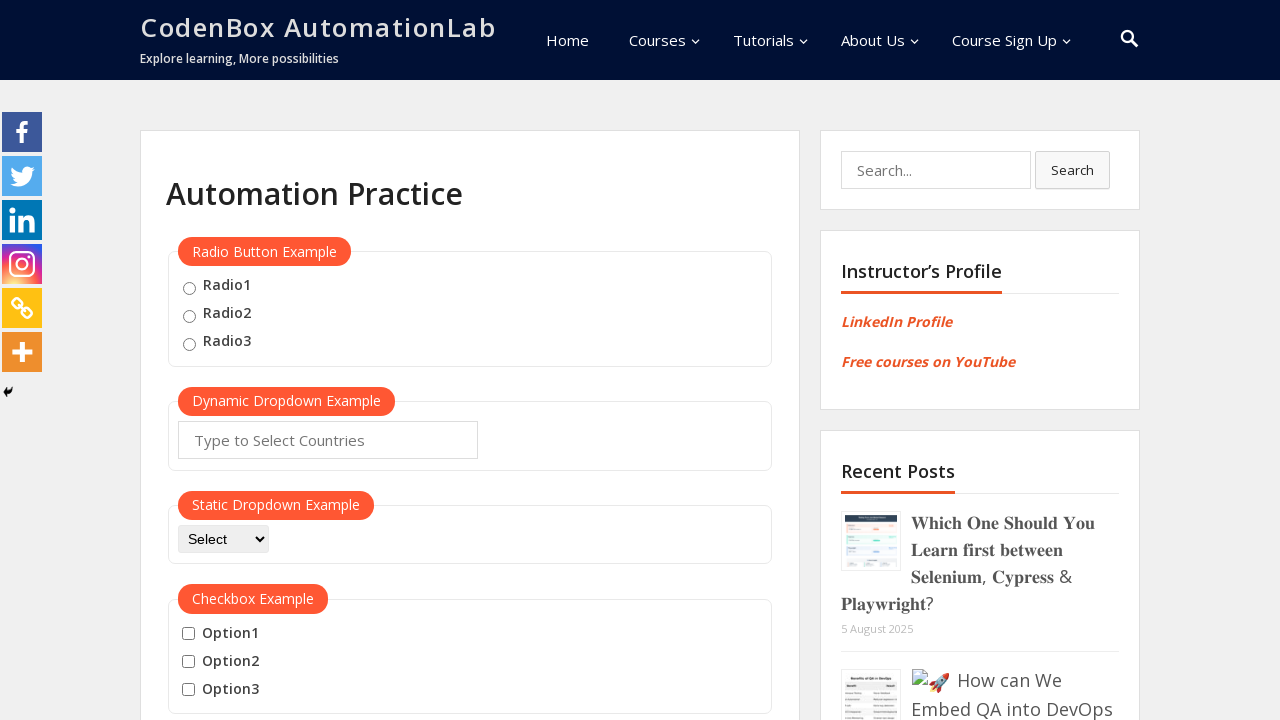

Clicked radio button at index 2 at (189, 344) on #radio-btn-example input[type='radio'] >> nth=2
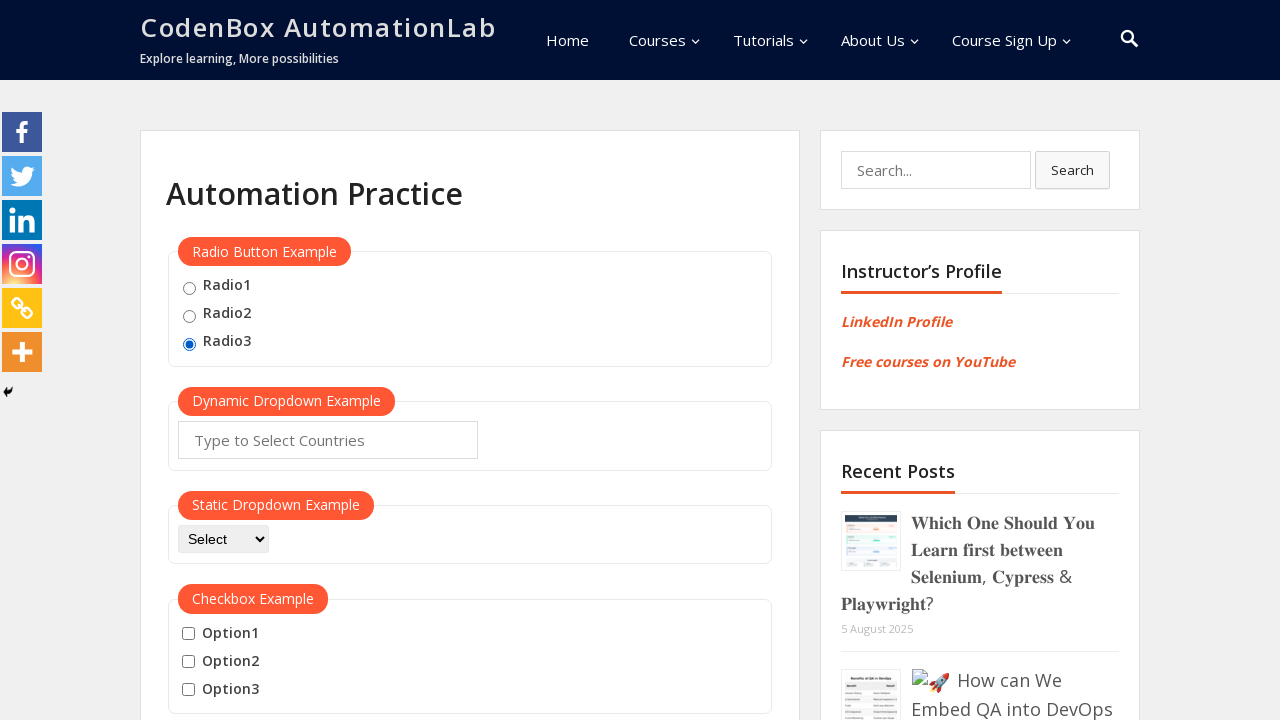

Verified that radio button at index 2 is selected
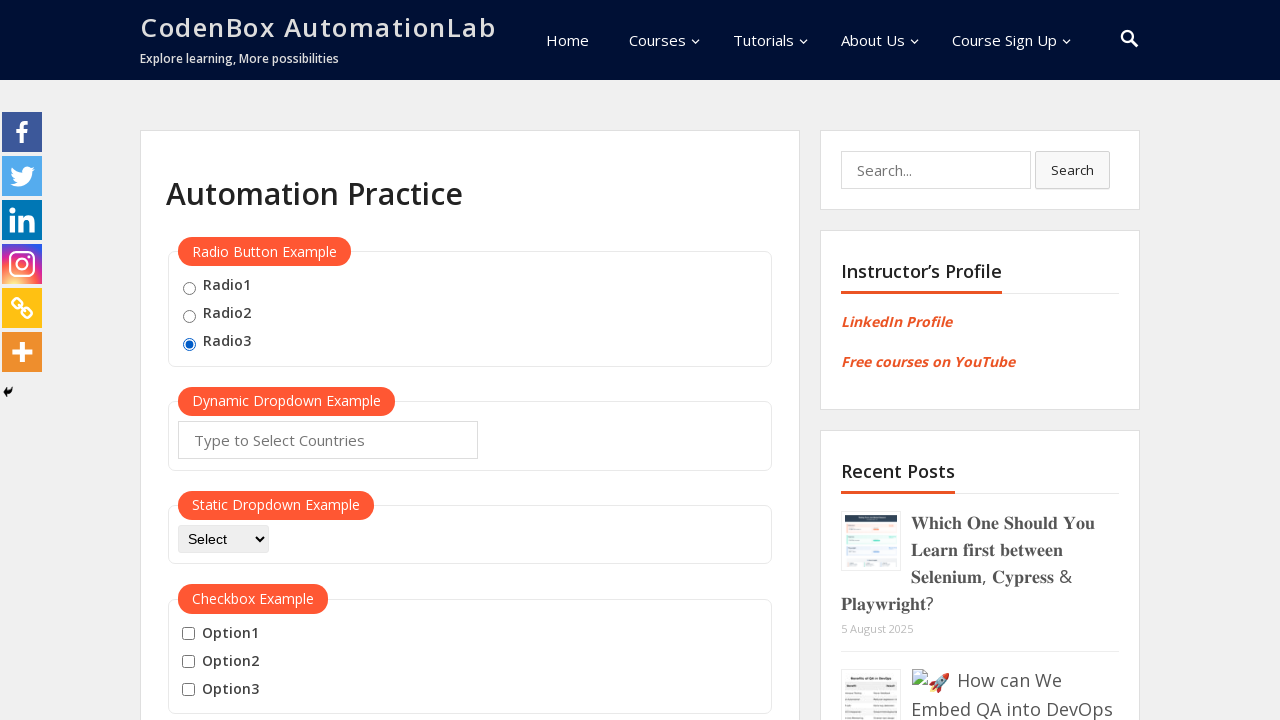

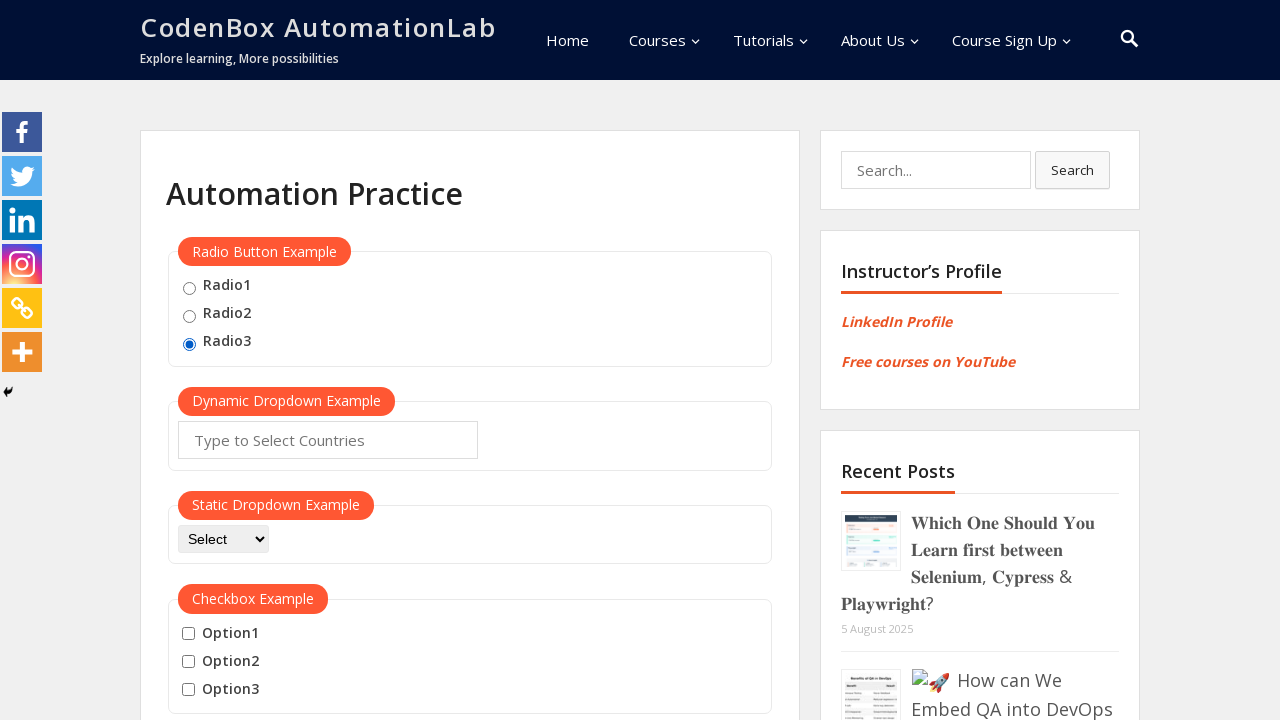